Tests an e-commerce navigation flow by clicking on a product, adding it to cart, viewing the cart, proceeding to checkout, and completing the purchase on a fictional shop website.

Starting URL: https://fictshop.vercel.app

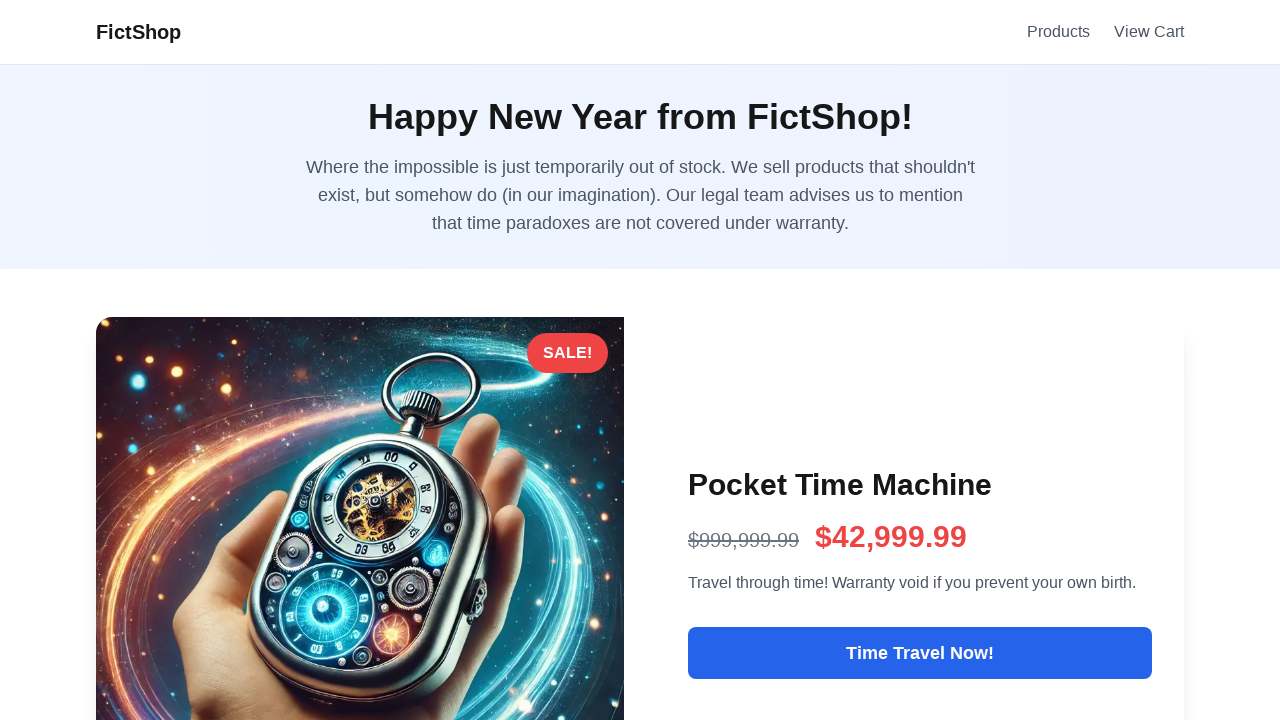

Clicked 'Time Travel Now' product link at (920, 653) on internal:role=link[name="Time Travel Now"i]
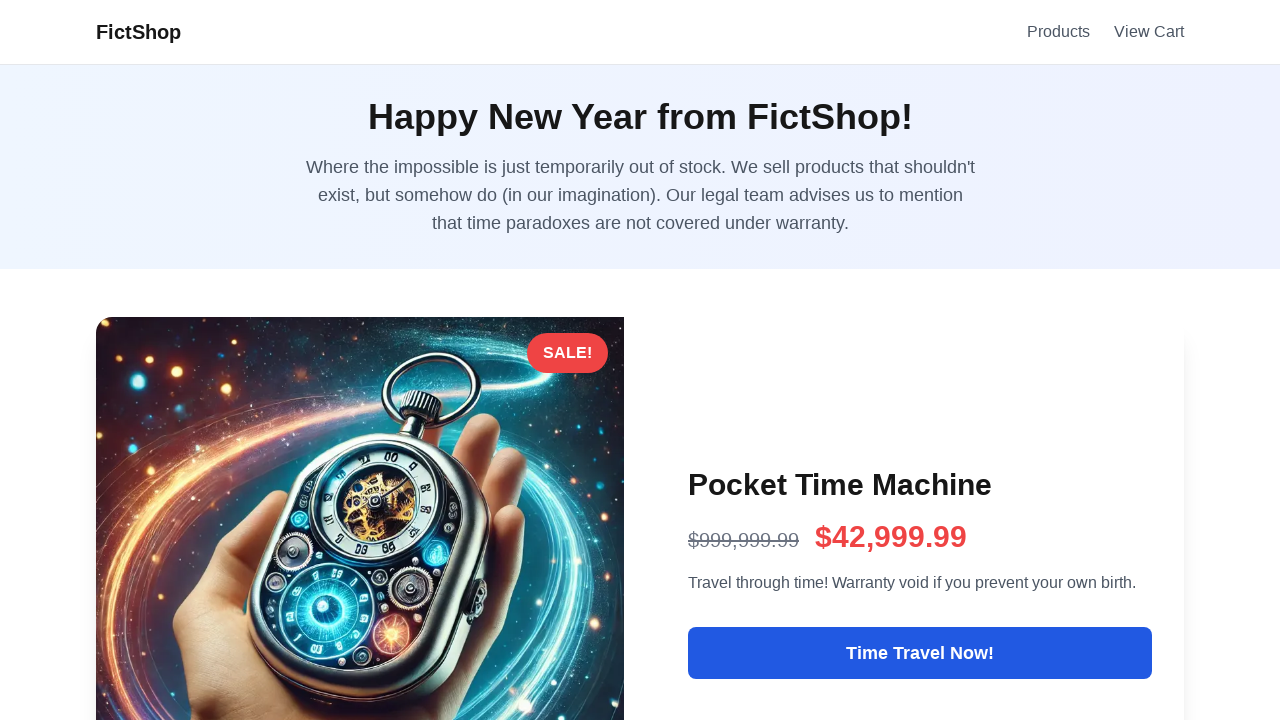

Clicked 'Add to cart' button at (920, 449) on internal:role=button[name="Add to cart"i]
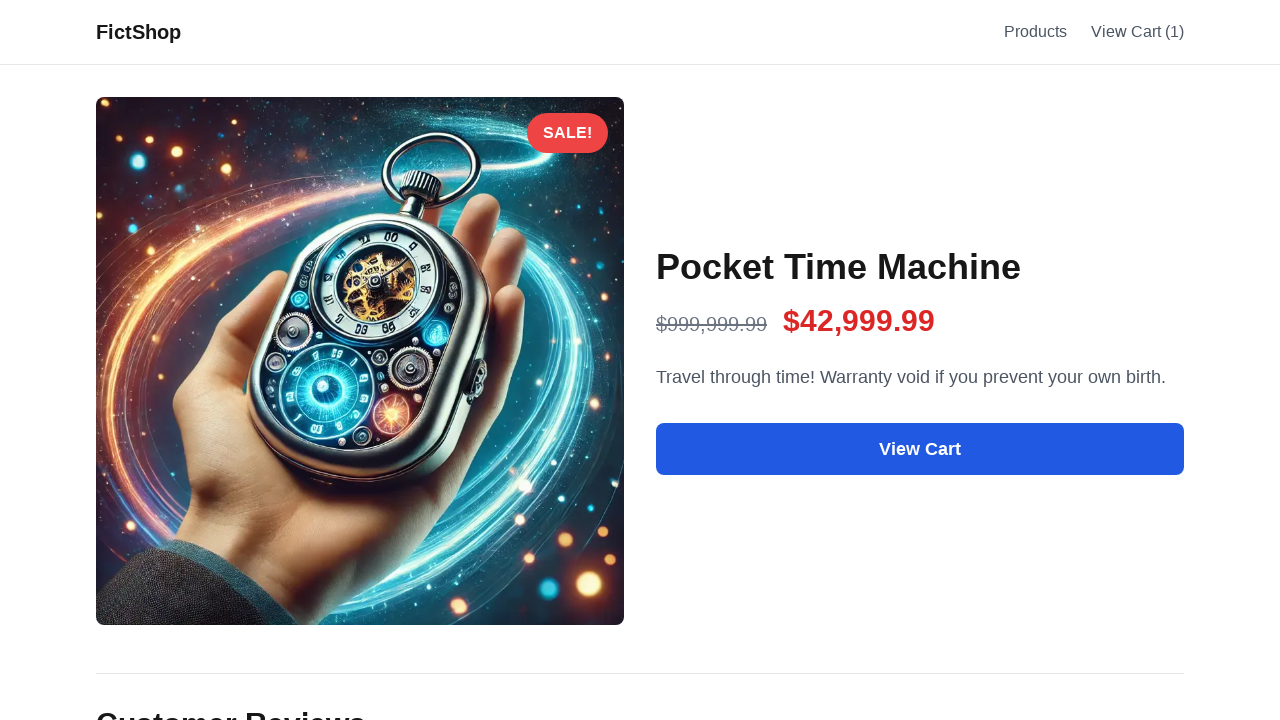

Clicked 'View cart' link at (1138, 32) on internal:role=link[name="View cart"i]
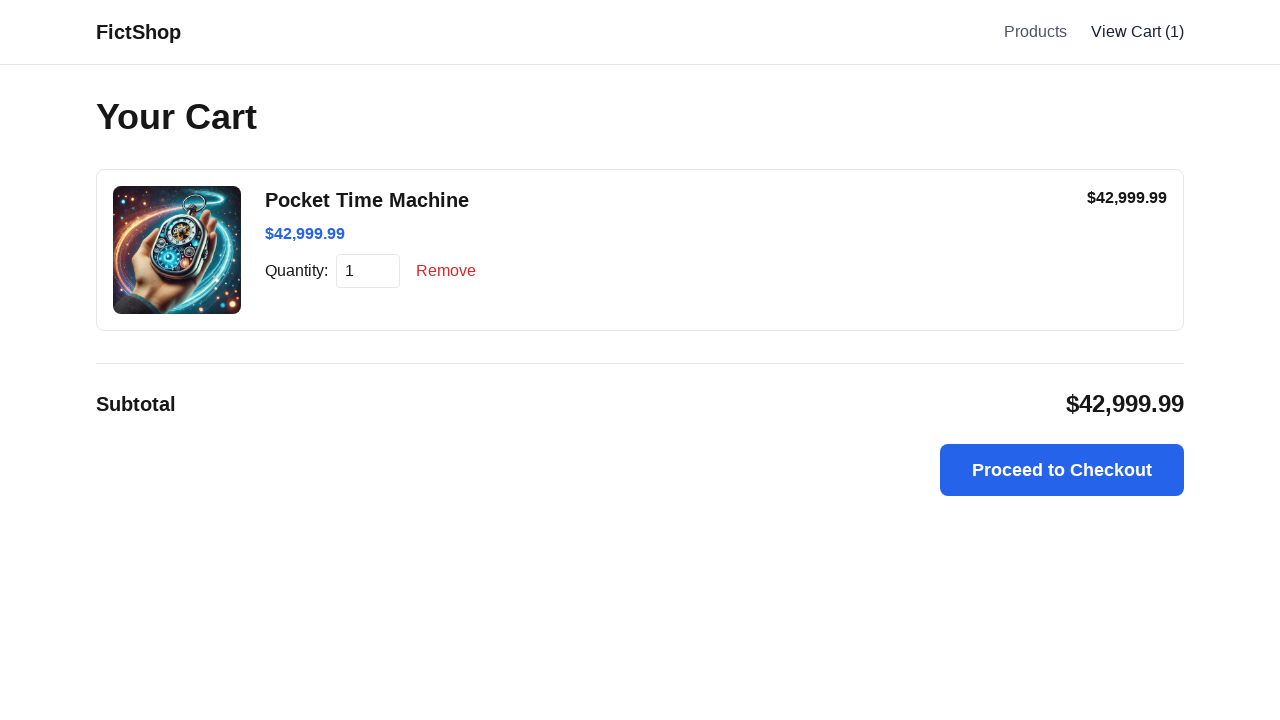

Clicked 'Proceed to checkout' button at (1062, 470) on internal:role=button[name="Proceed to checkout"i]
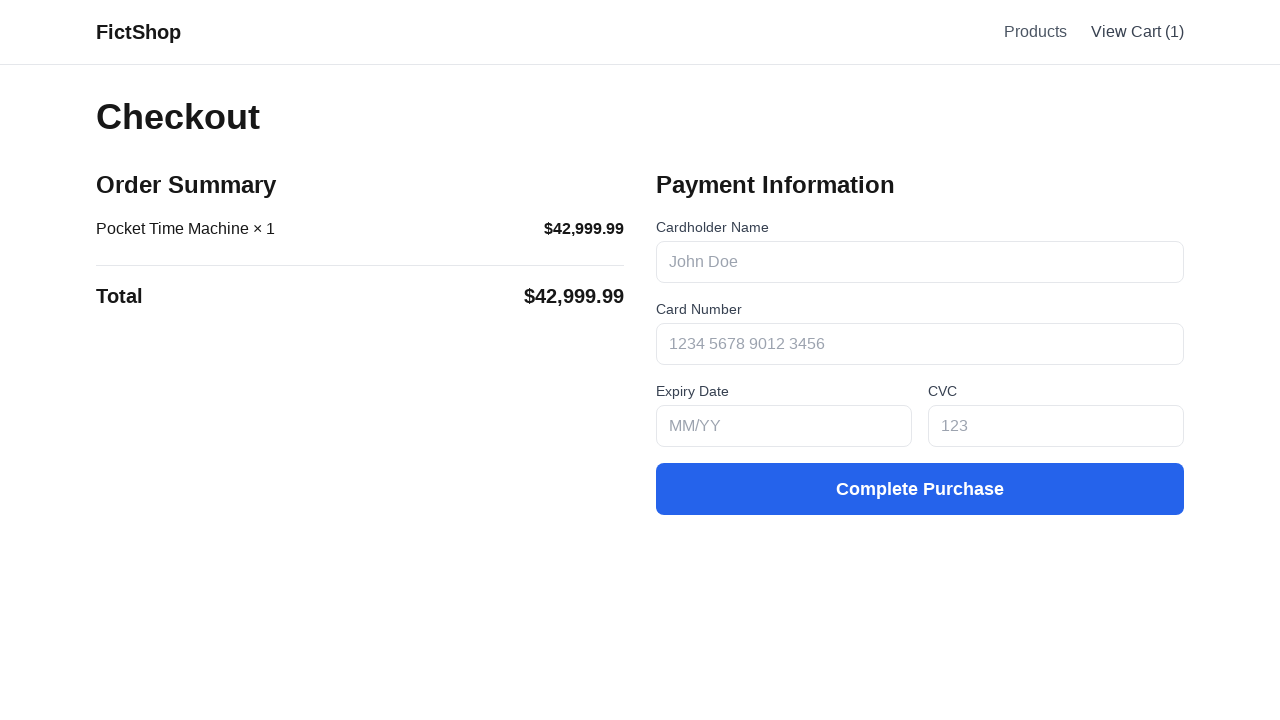

Clicked 'Complete purchase' link at (920, 489) on internal:role=link[name="Complete purchase"i]
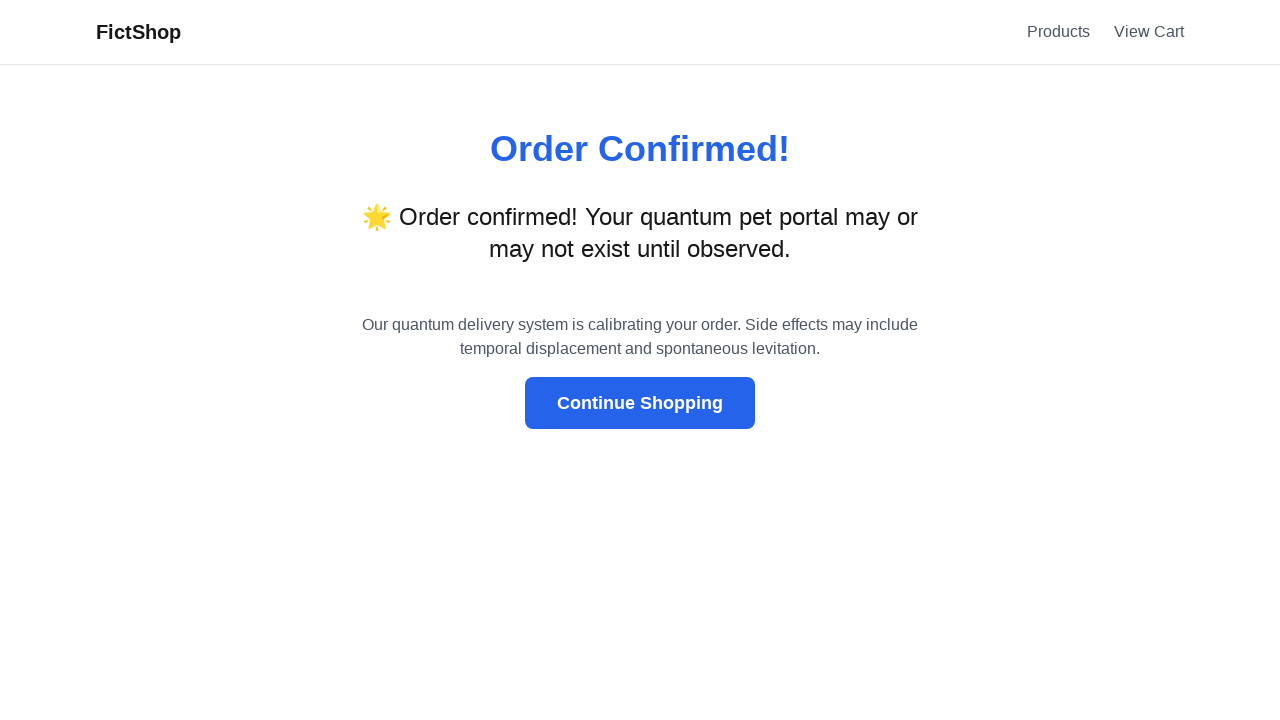

Waited 100ms for page to process
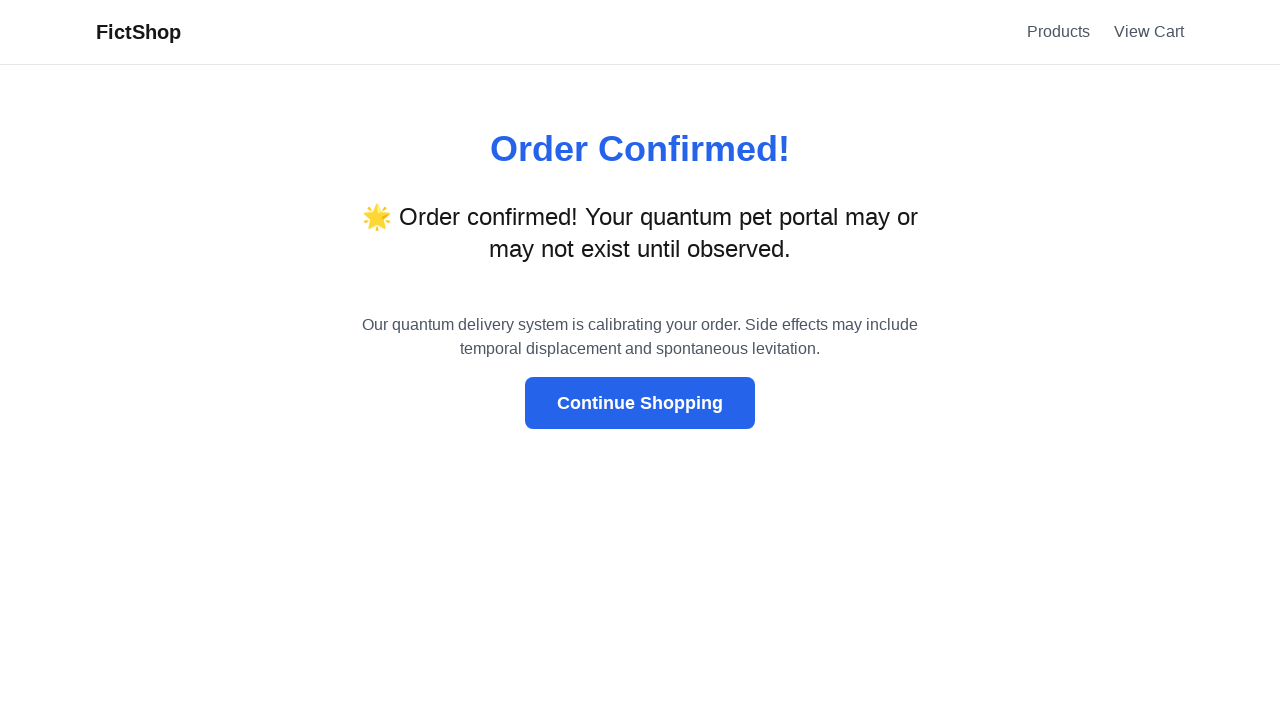

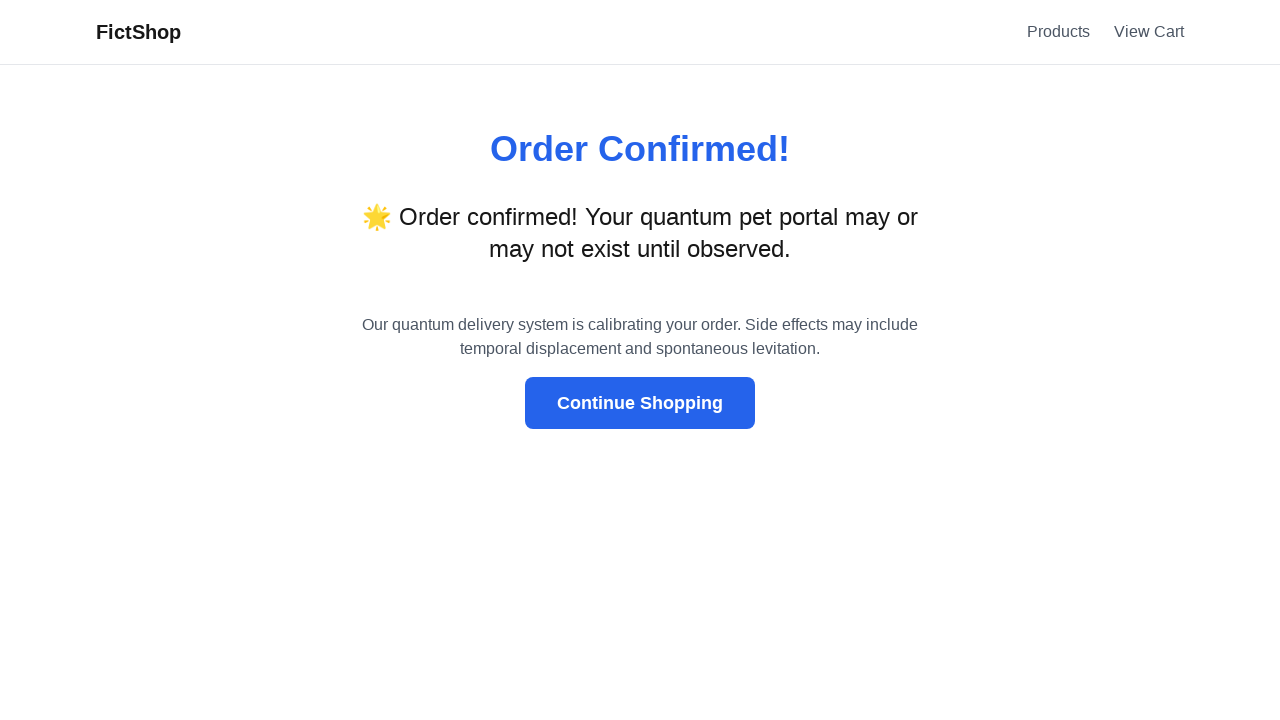